Navigates to Helsinki University website, extracts images and links, and clicks on a hero carousel button

Starting URL: http://www.helsinki.fi

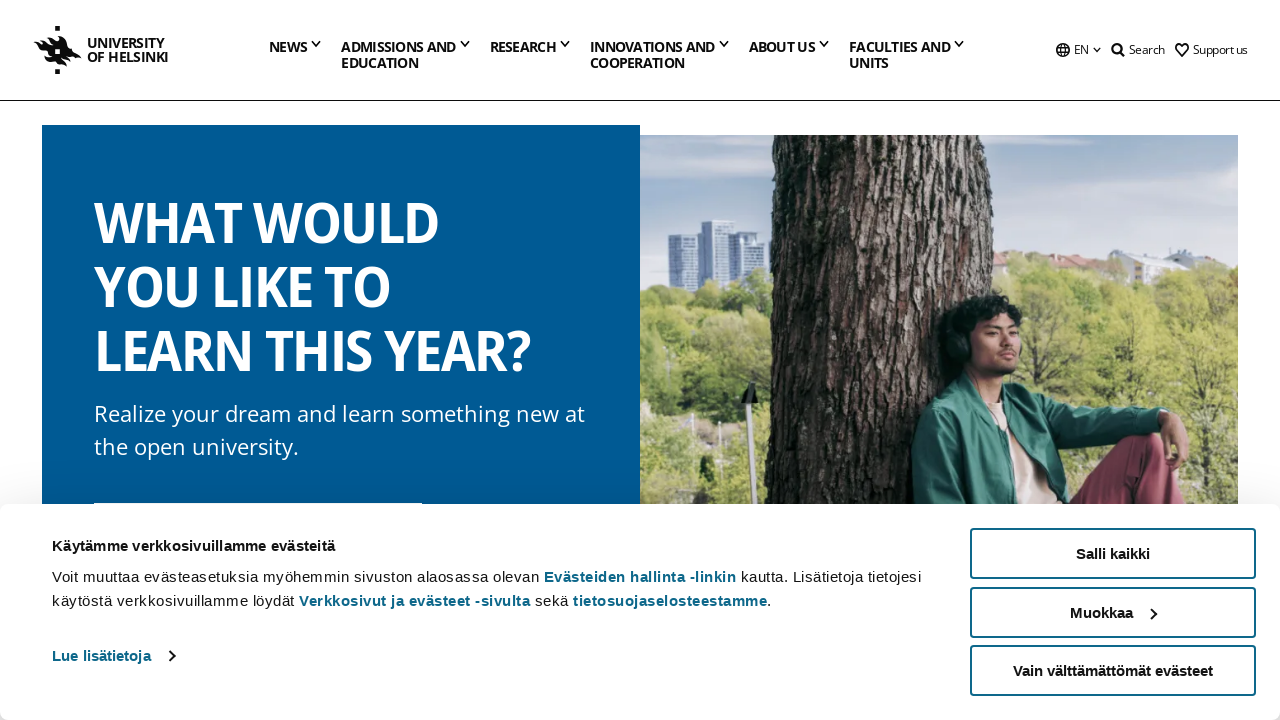

Waited for page to load (networkidle state reached)
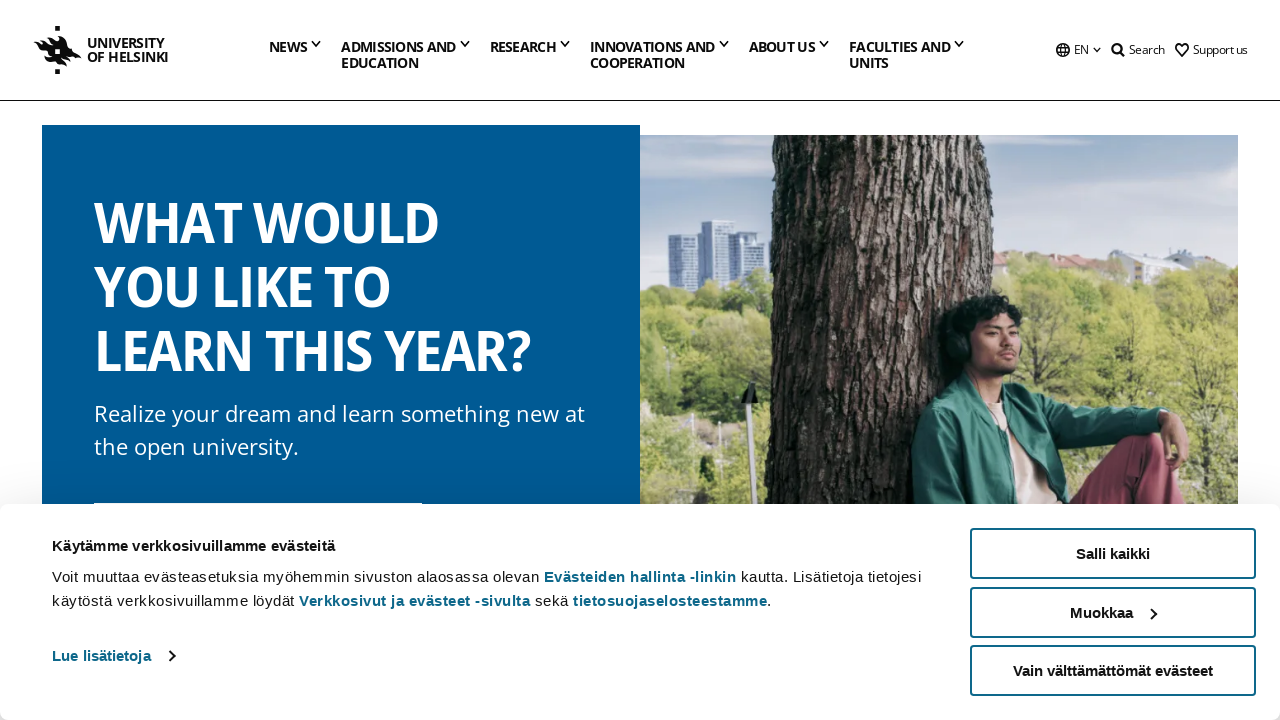

Extracted all images from the page
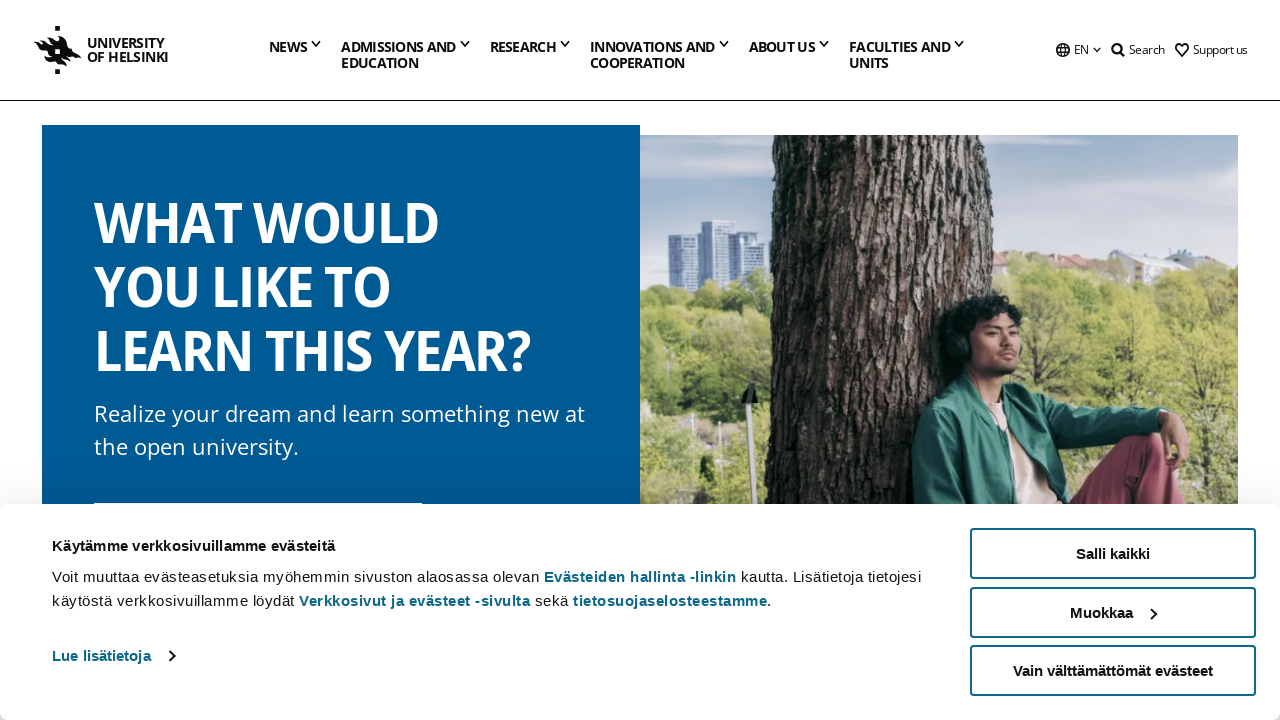

Extracted all links from the page
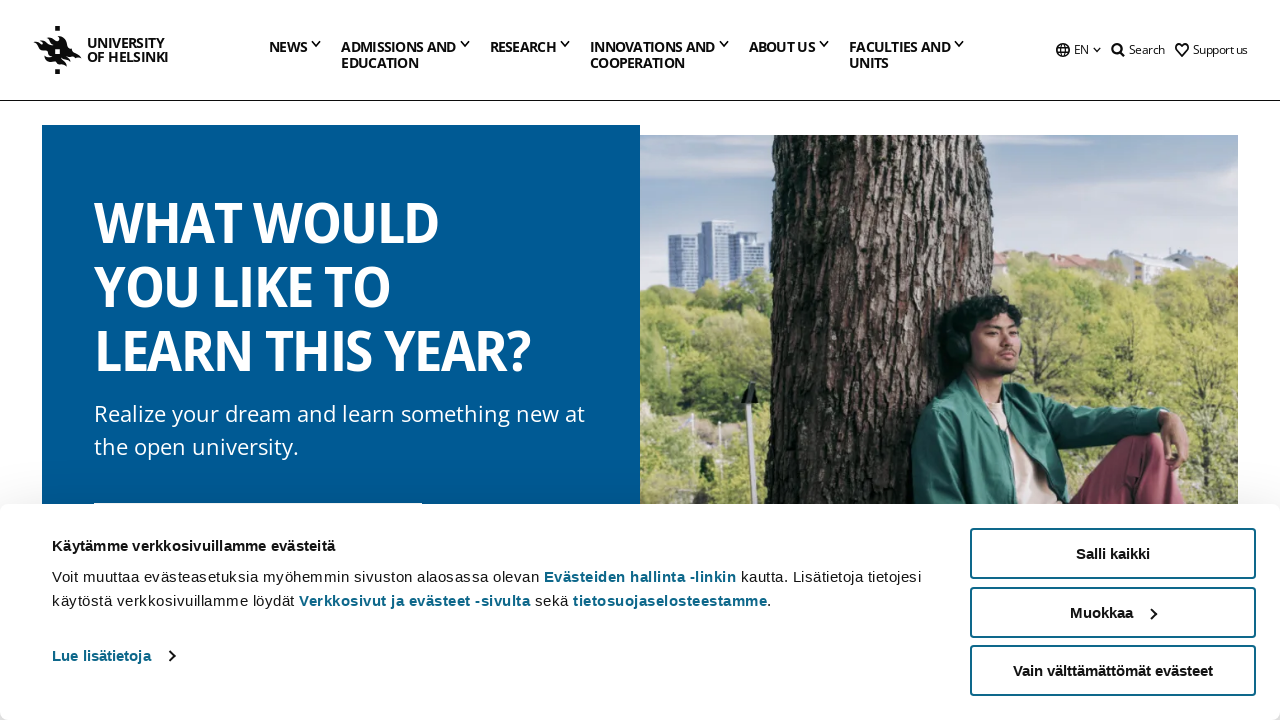

Clicked hero carousel button
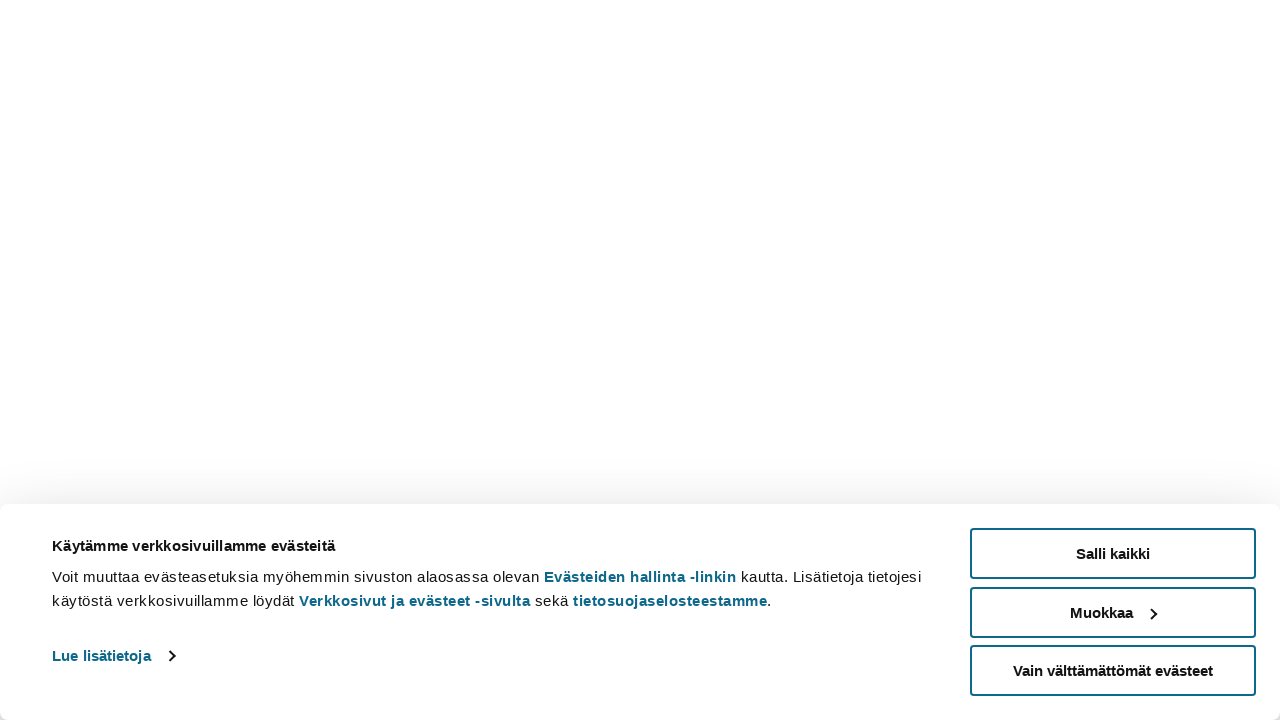

Waited for page to load after clicking hero carousel button
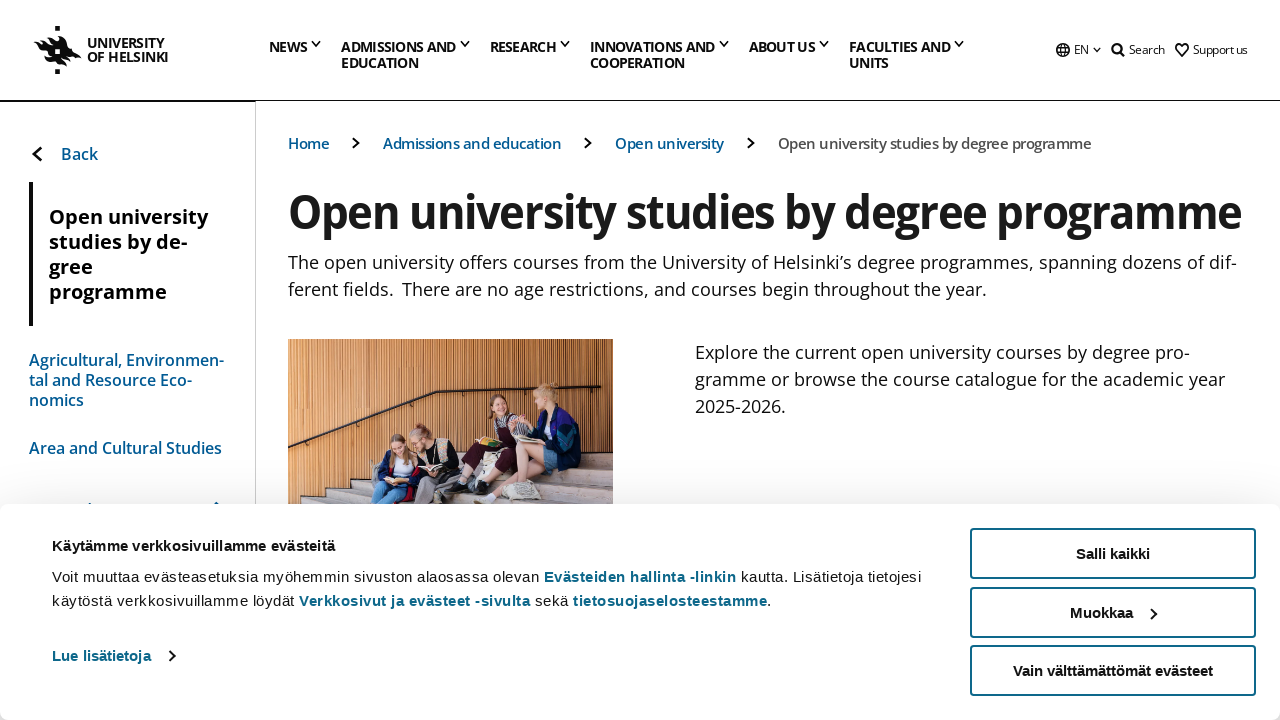

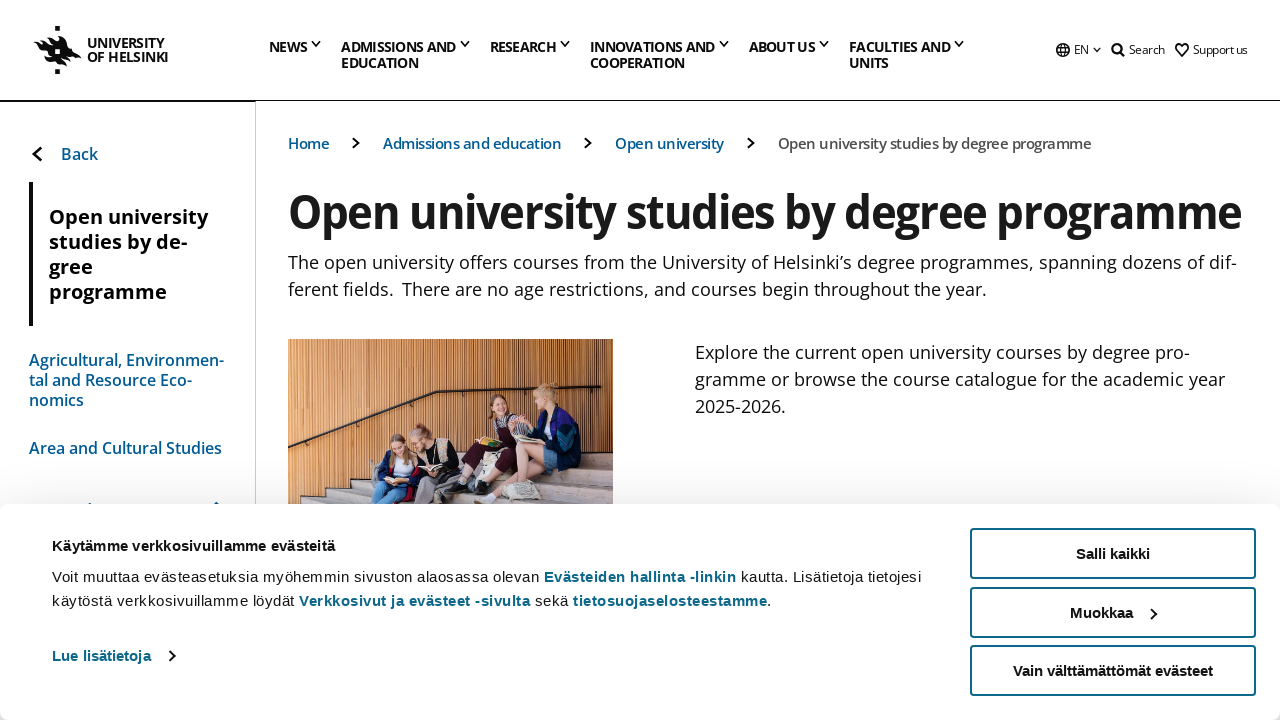